Tests select dropdown by selecting the 'enabled' option from a state selector

Starting URL: https://www.qa-practice.com/elements/button/disabled

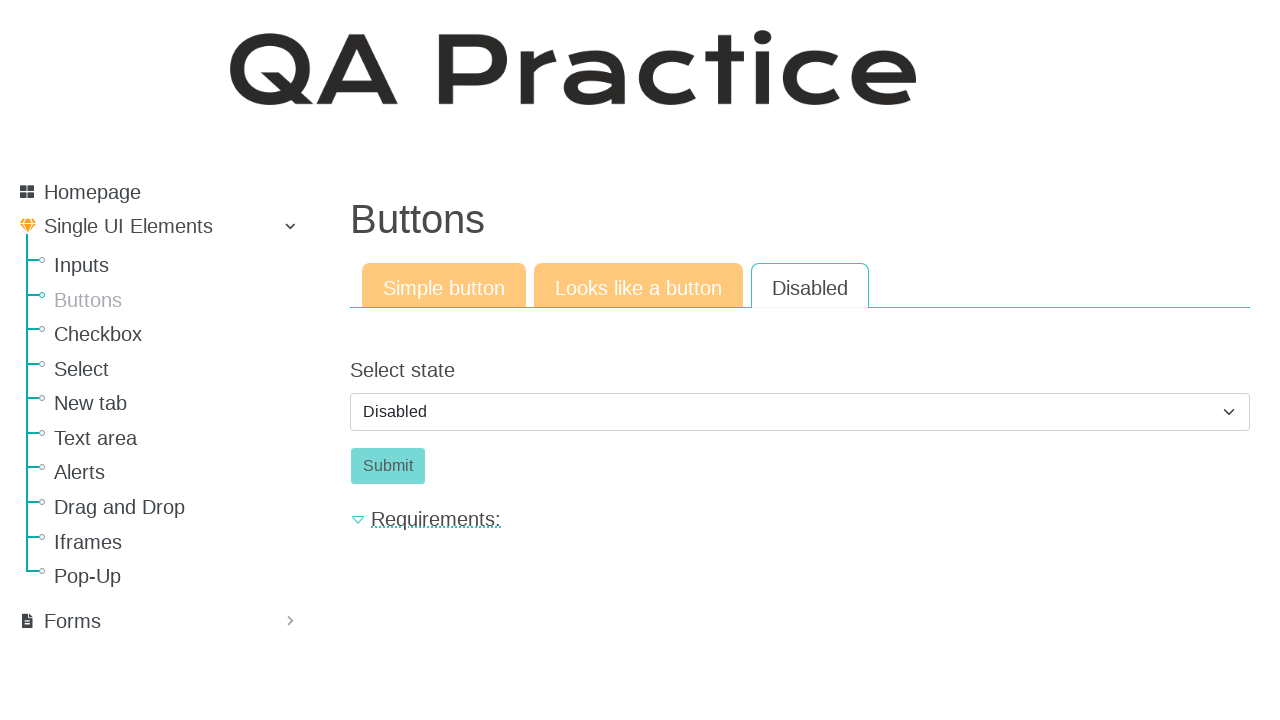

Selected 'enabled' option from state selector dropdown on #id_select_state
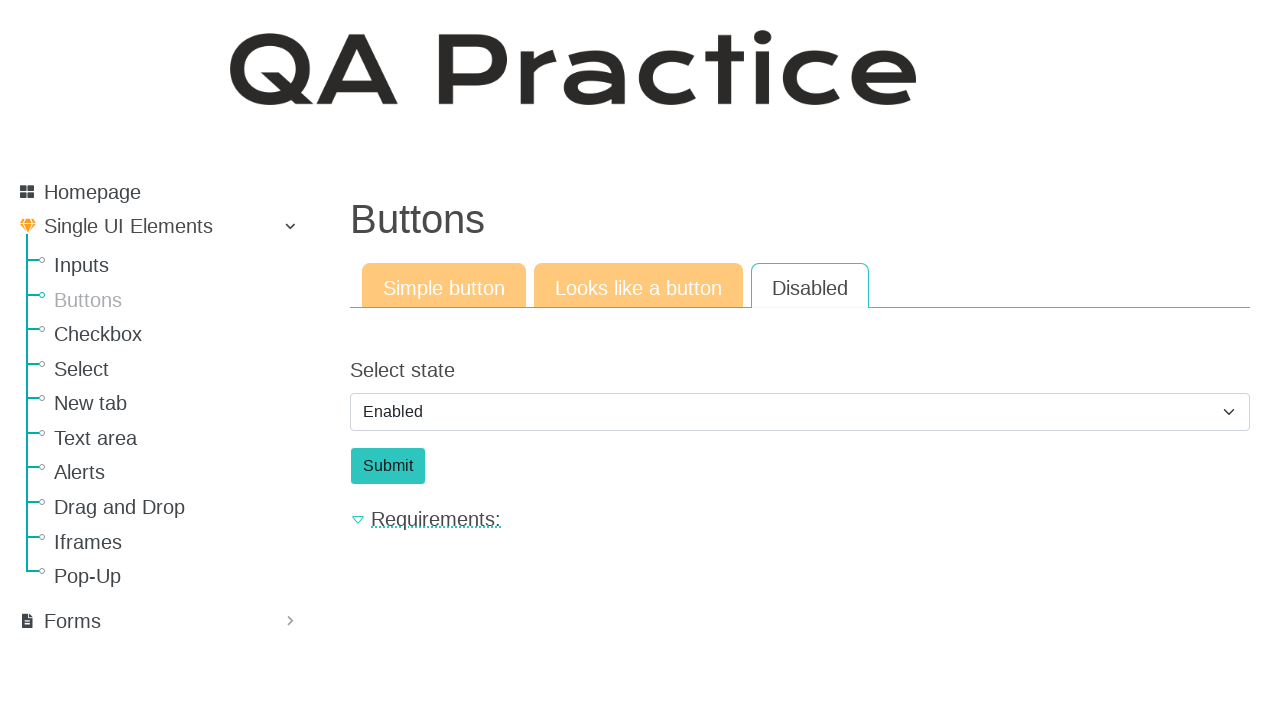

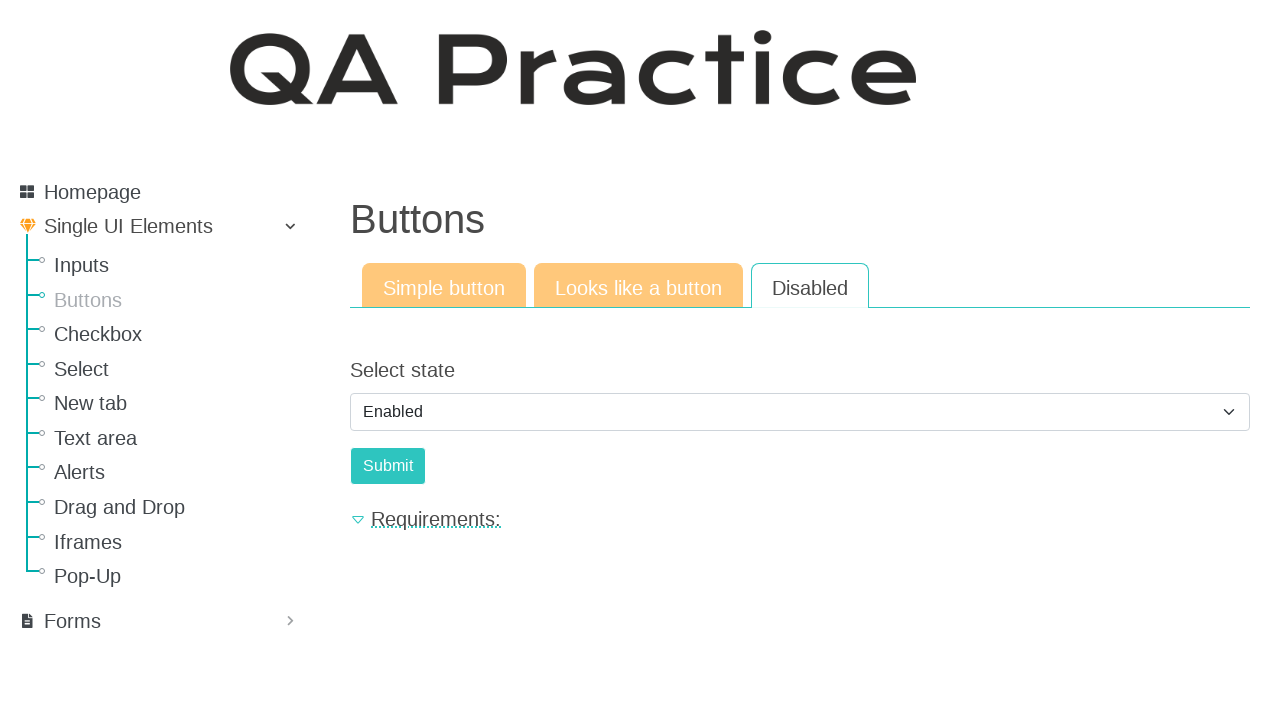